Tests dropdown functionality by selecting Option 1 using visible text

Starting URL: https://the-internet.herokuapp.com/dropdown

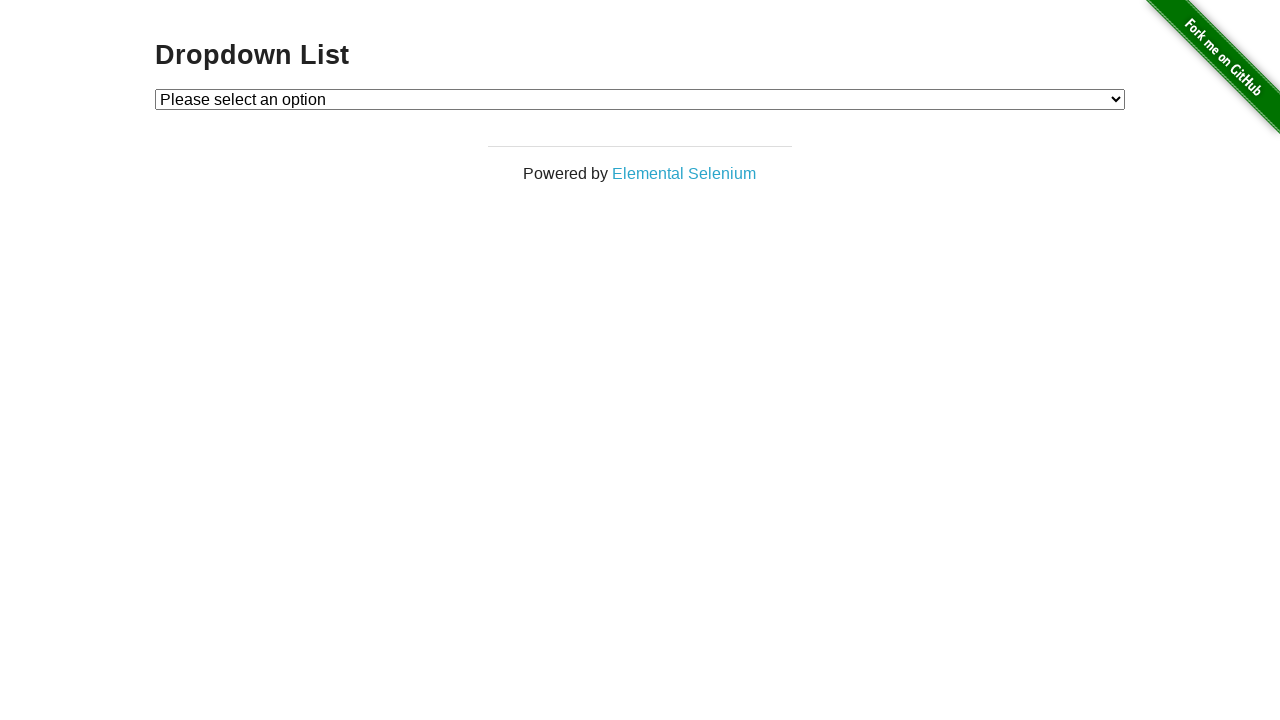

Navigated to dropdown test page
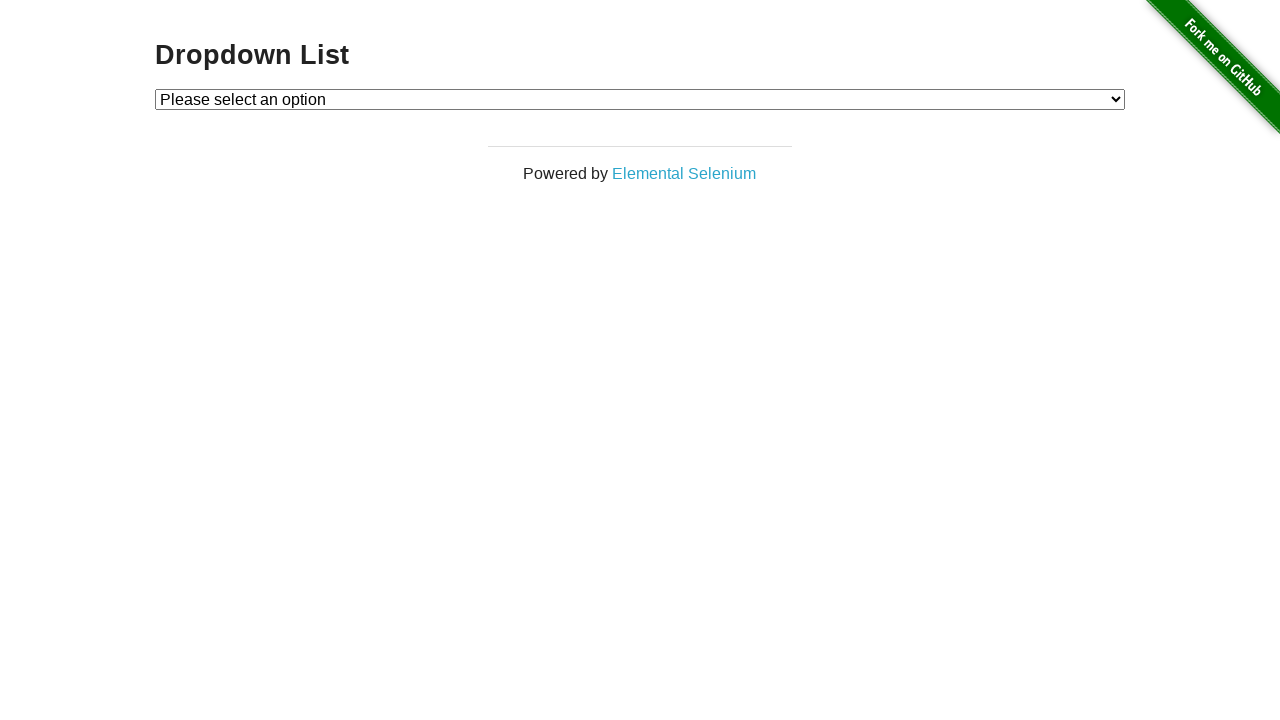

Located dropdown element
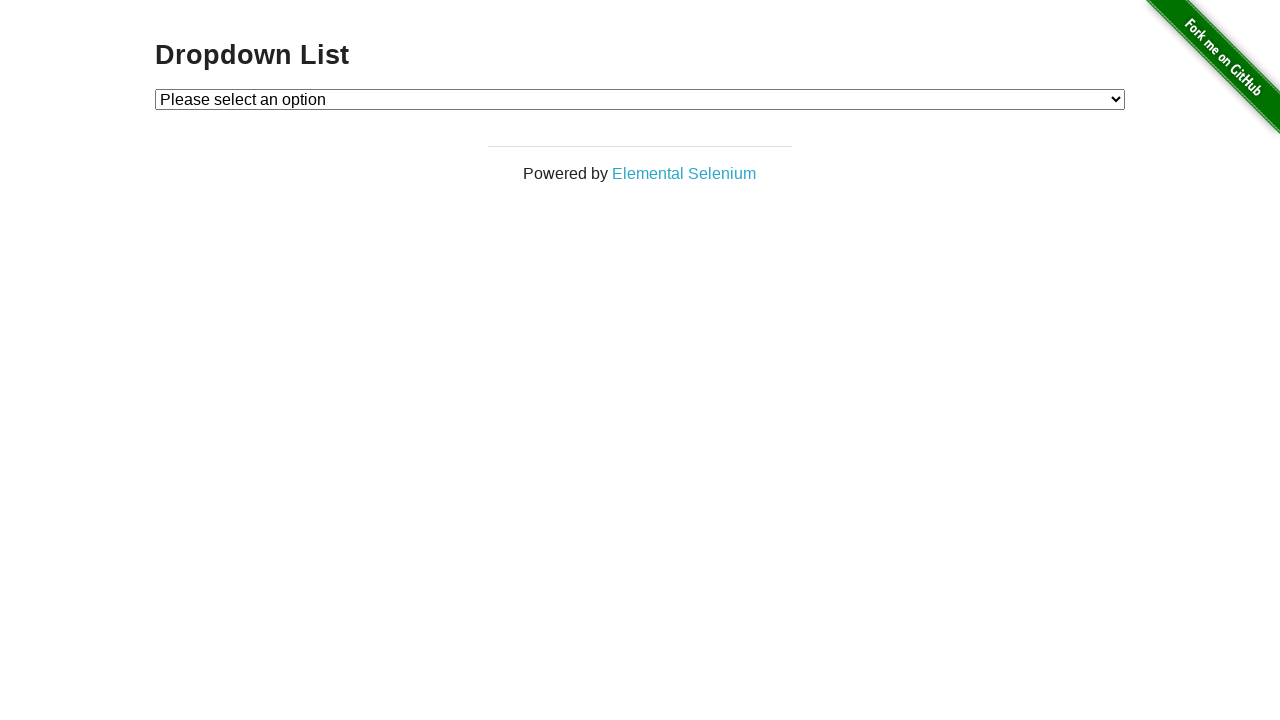

Selected Option 1 from dropdown using visible text on #dropdown
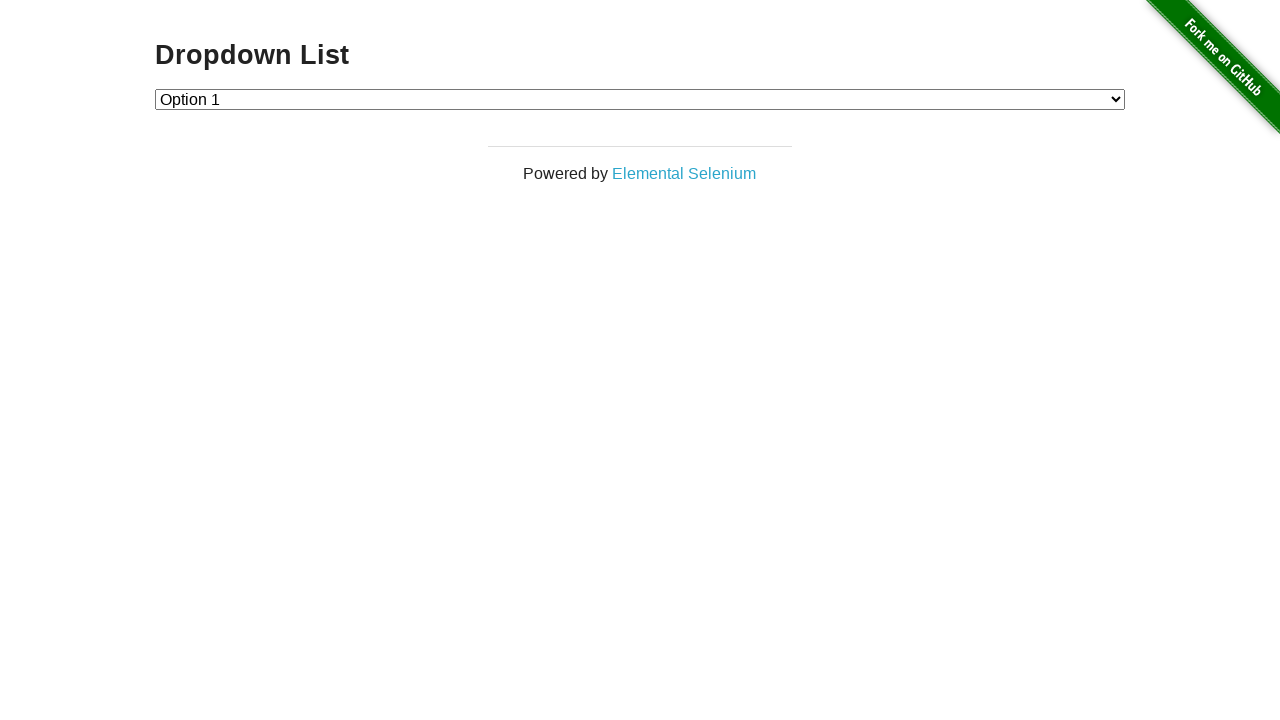

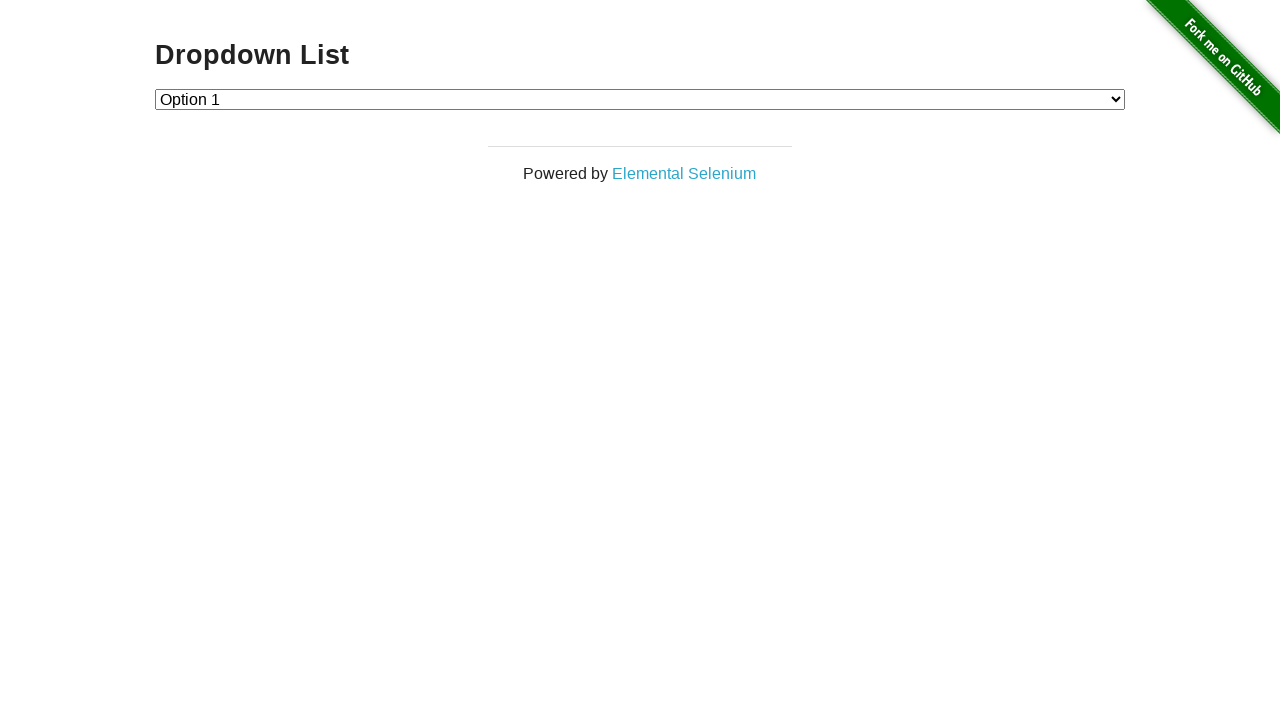